Tests page scrolling functionality by scrolling down and then back up on the Guru99 website

Starting URL: https://www.guru99.com/

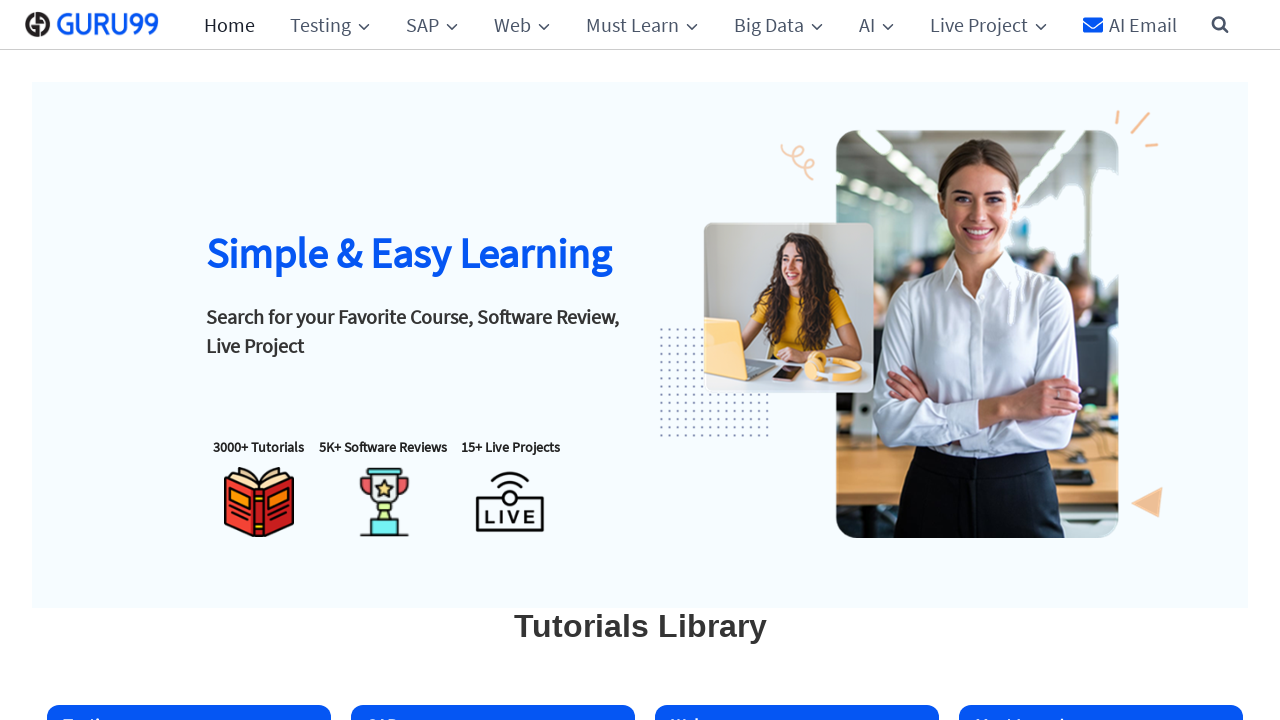

Scrolled down by 1000 pixels
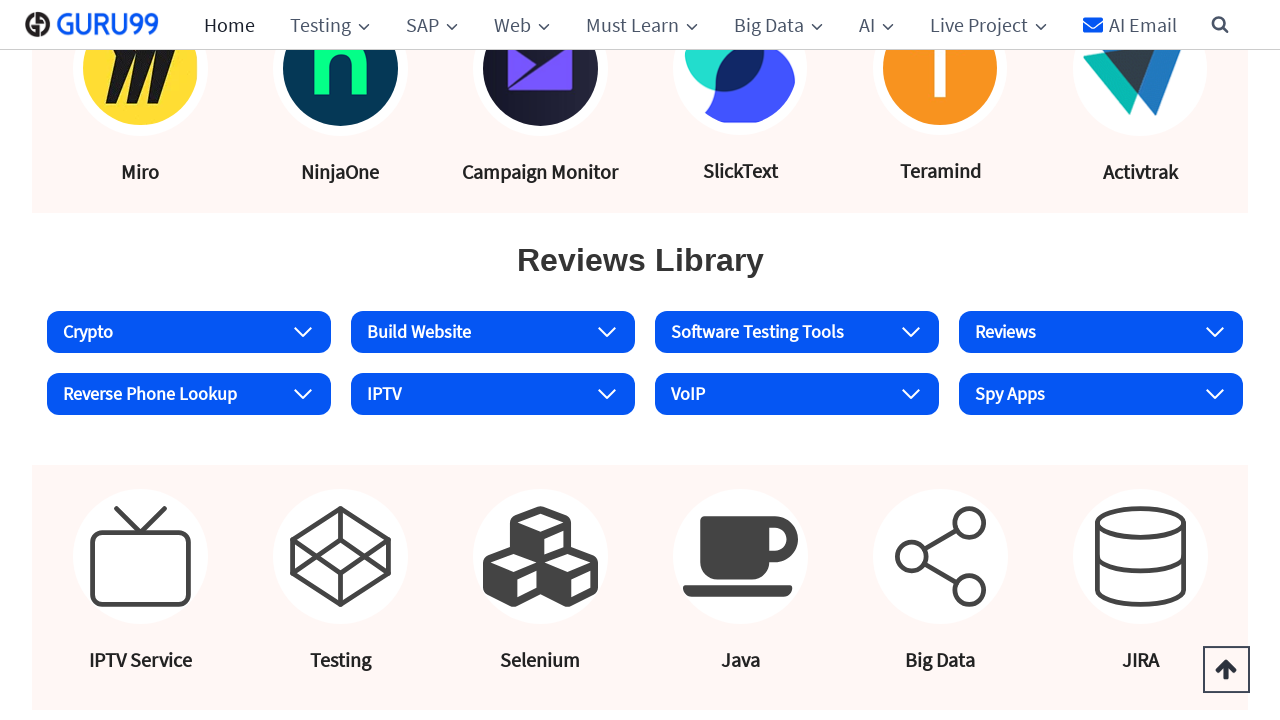

Waited 3 seconds for scroll animation to complete
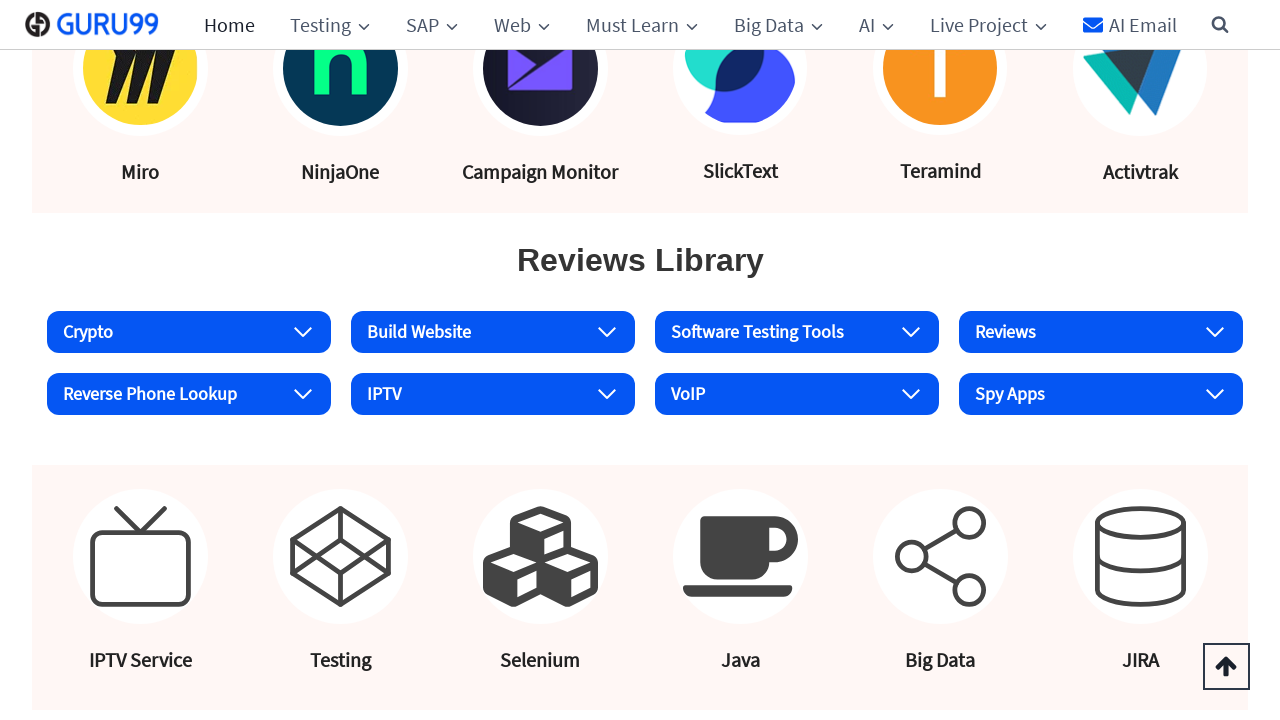

Scrolled up by 500 pixels
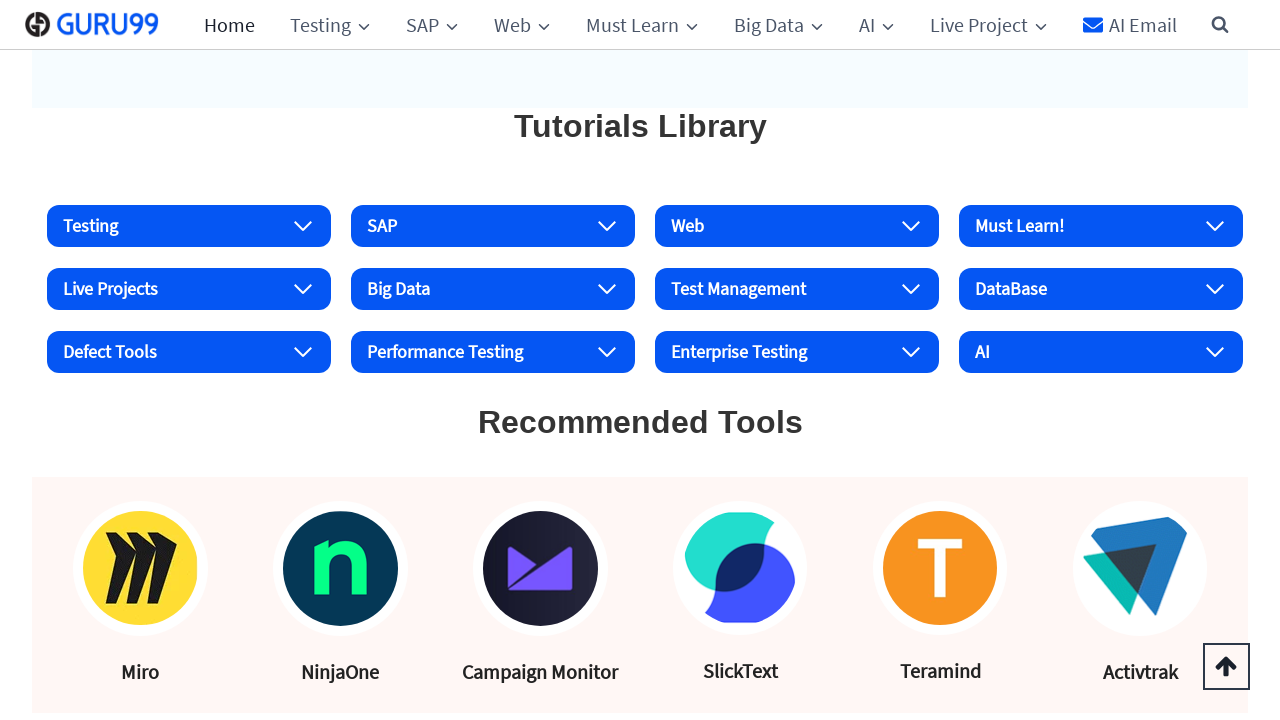

Waited 3 seconds for scroll animation to complete
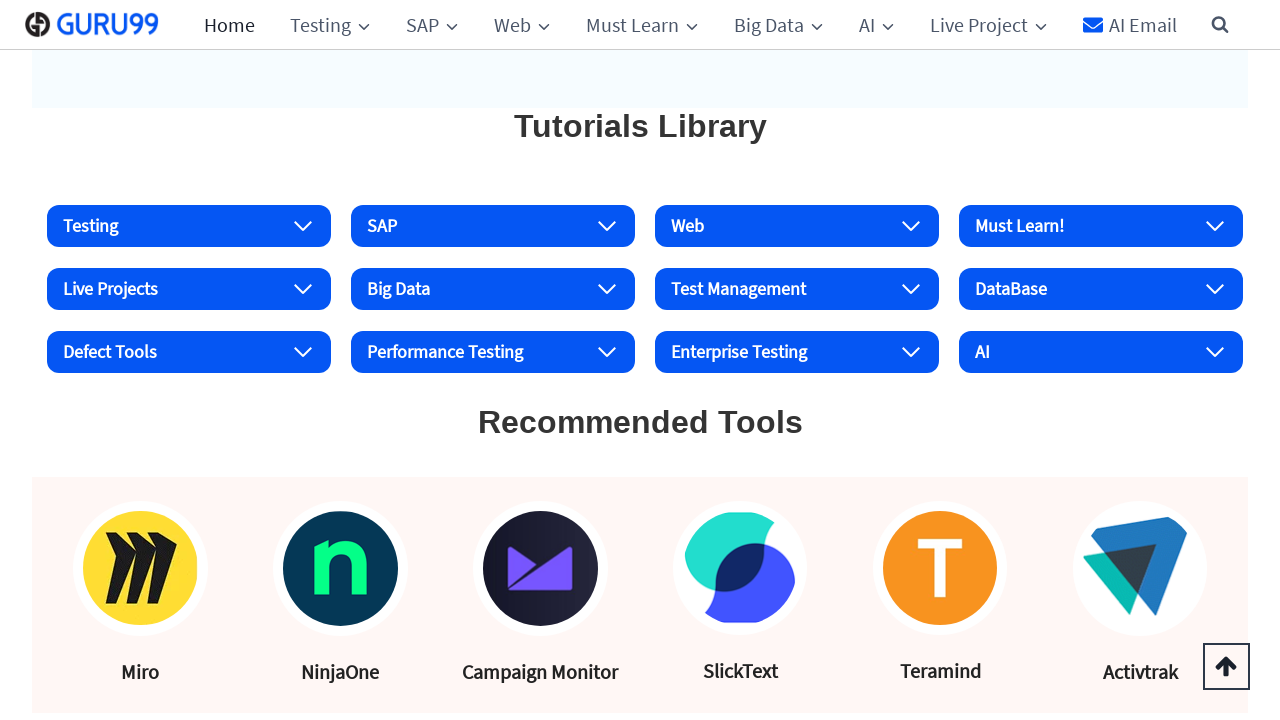

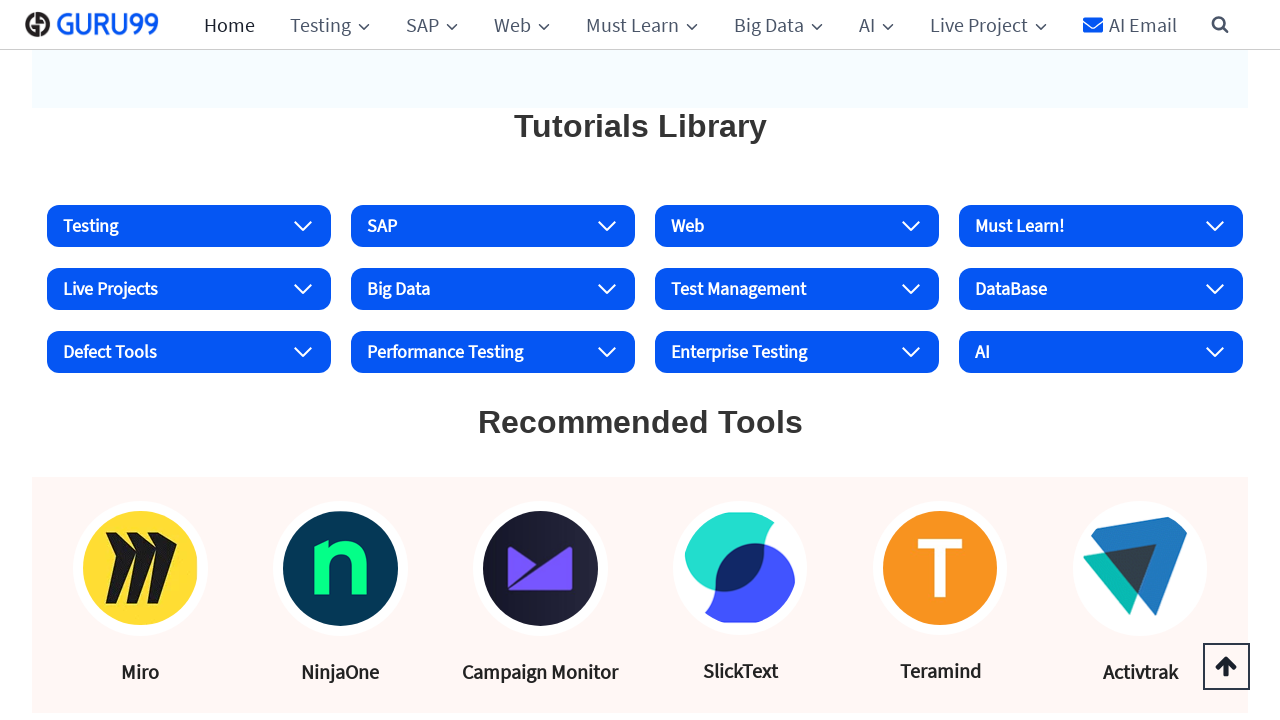